Tests a form submission by filling in personal information fields including first name, last name, job title, selecting education level, checking a checkbox for gender, and selecting years of experience from a dropdown.

Starting URL: https://formy-project.herokuapp.com/form

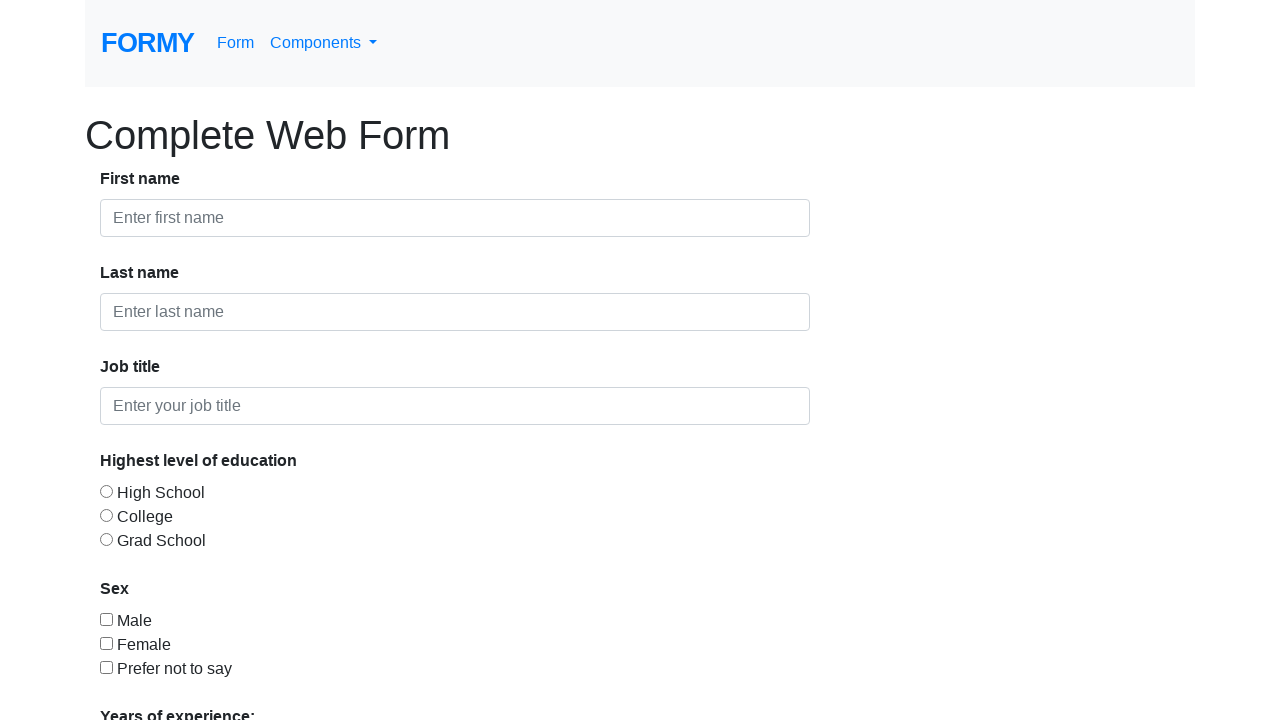

Filled first name field with 'Bikram' on #first-name
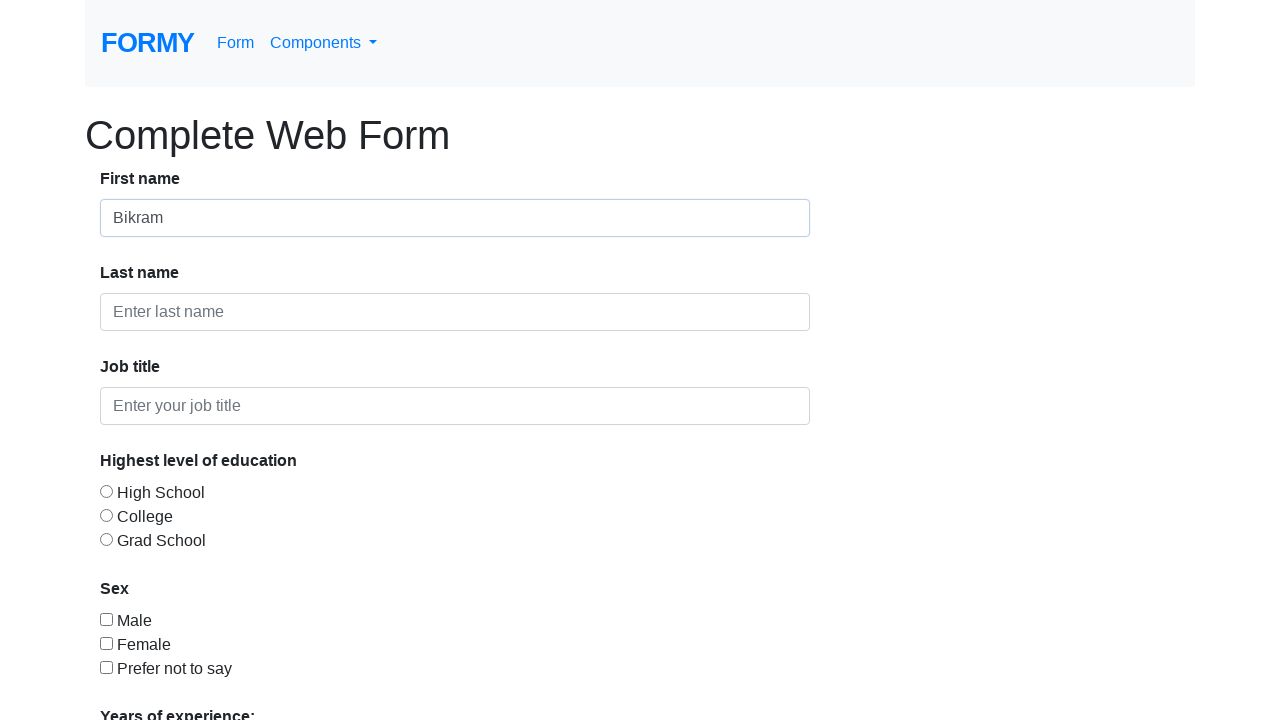

Filled last name field with 'Rana' on #last-name
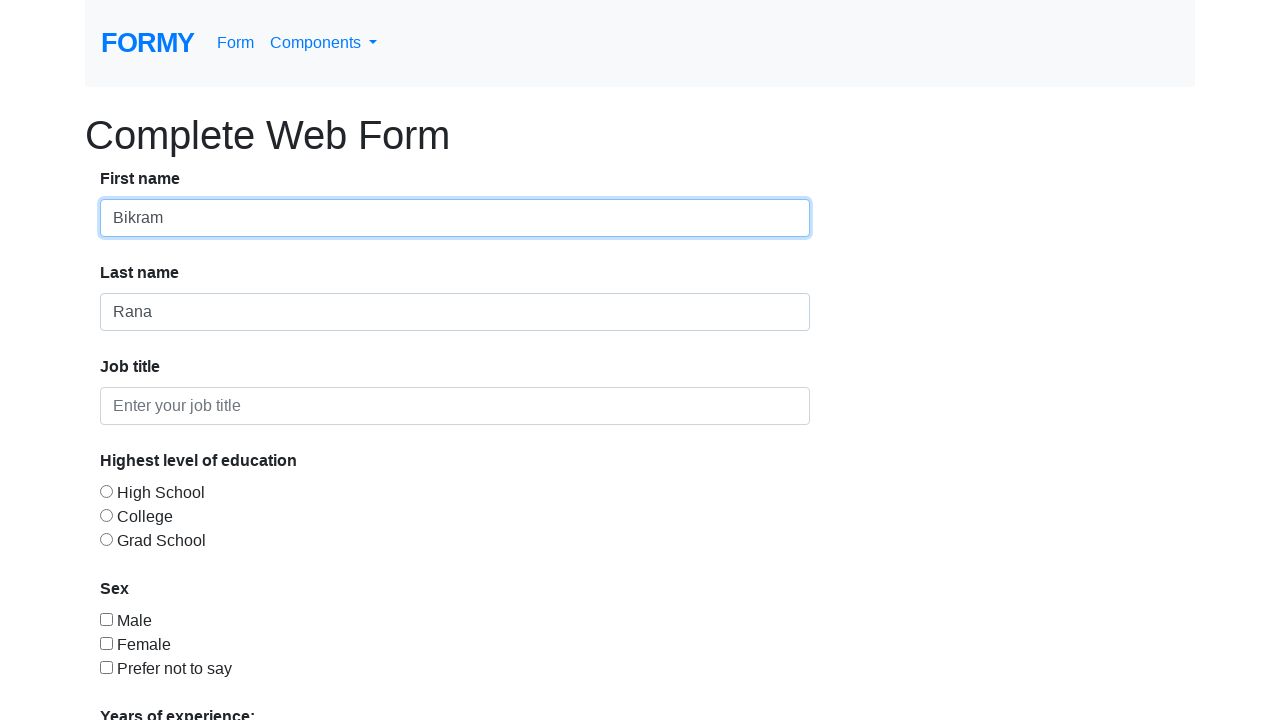

Filled job title field with 'QA intern' on #job-title
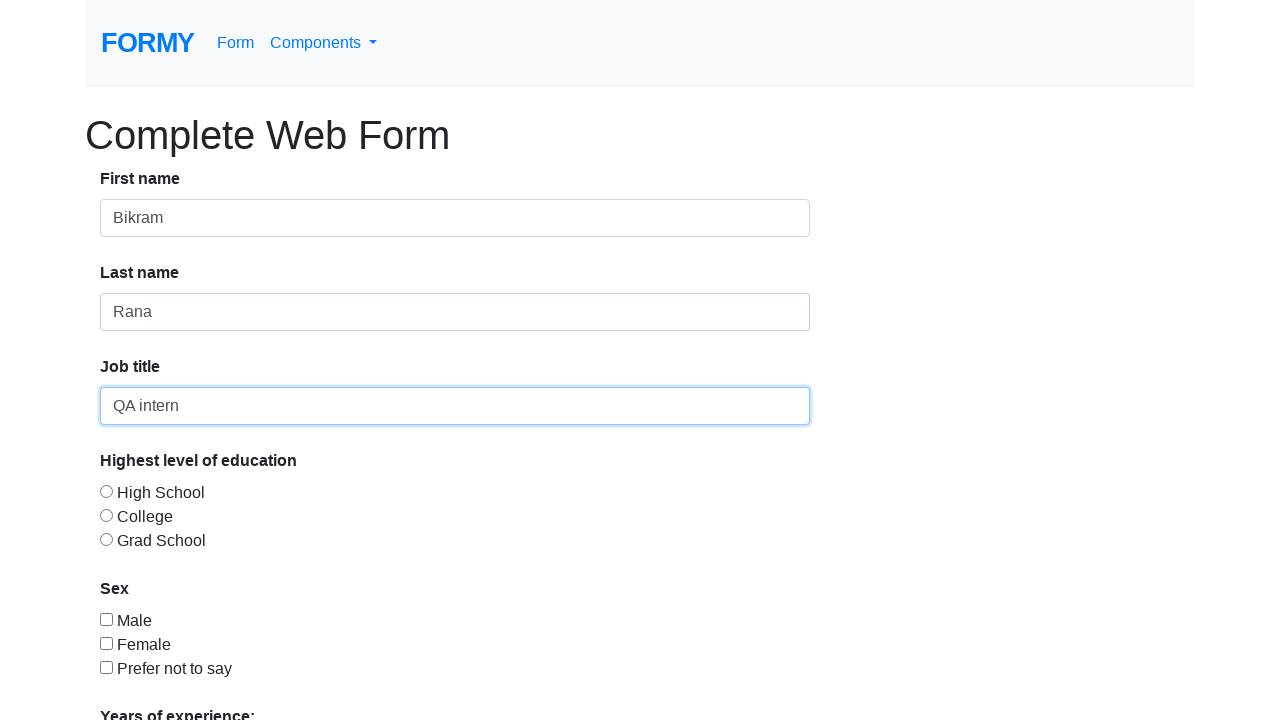

Selected high school education level at (106, 491) on #radio-button-1
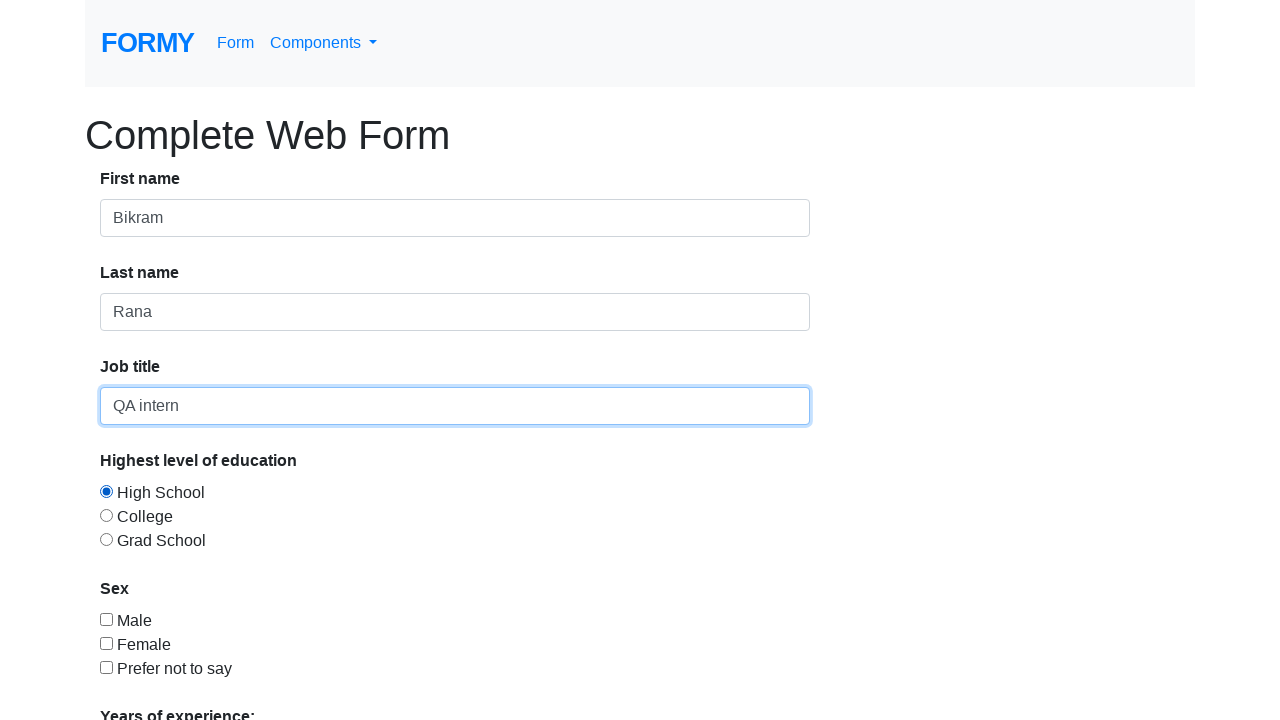

Checked male gender checkbox at (106, 643) on #checkbox-2
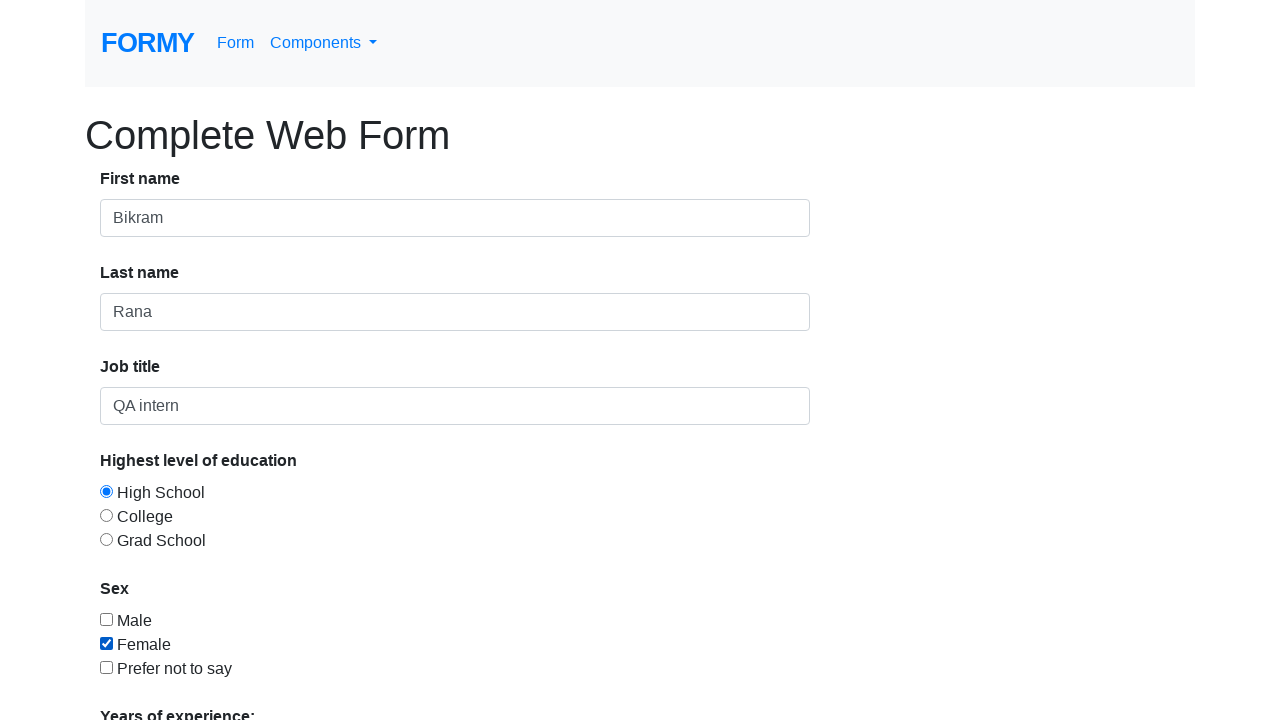

Selected years of experience from dropdown on #select-menu
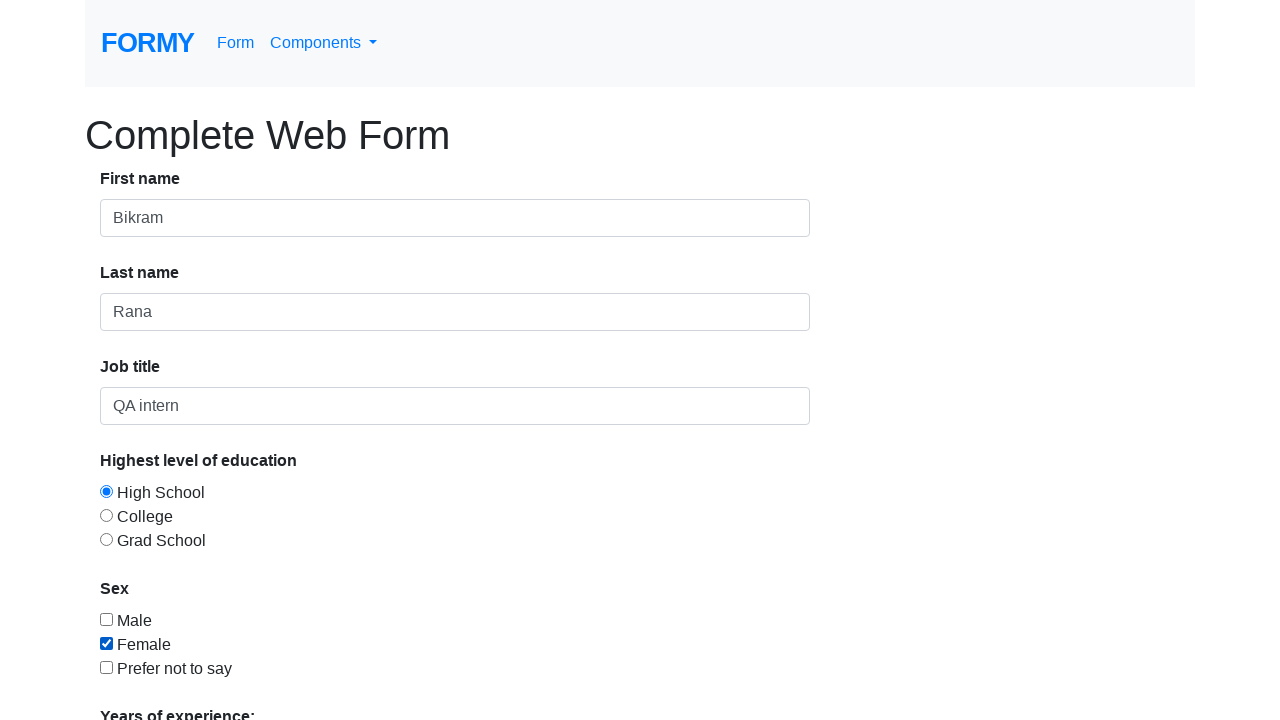

Scrolled down 600px to view more form content
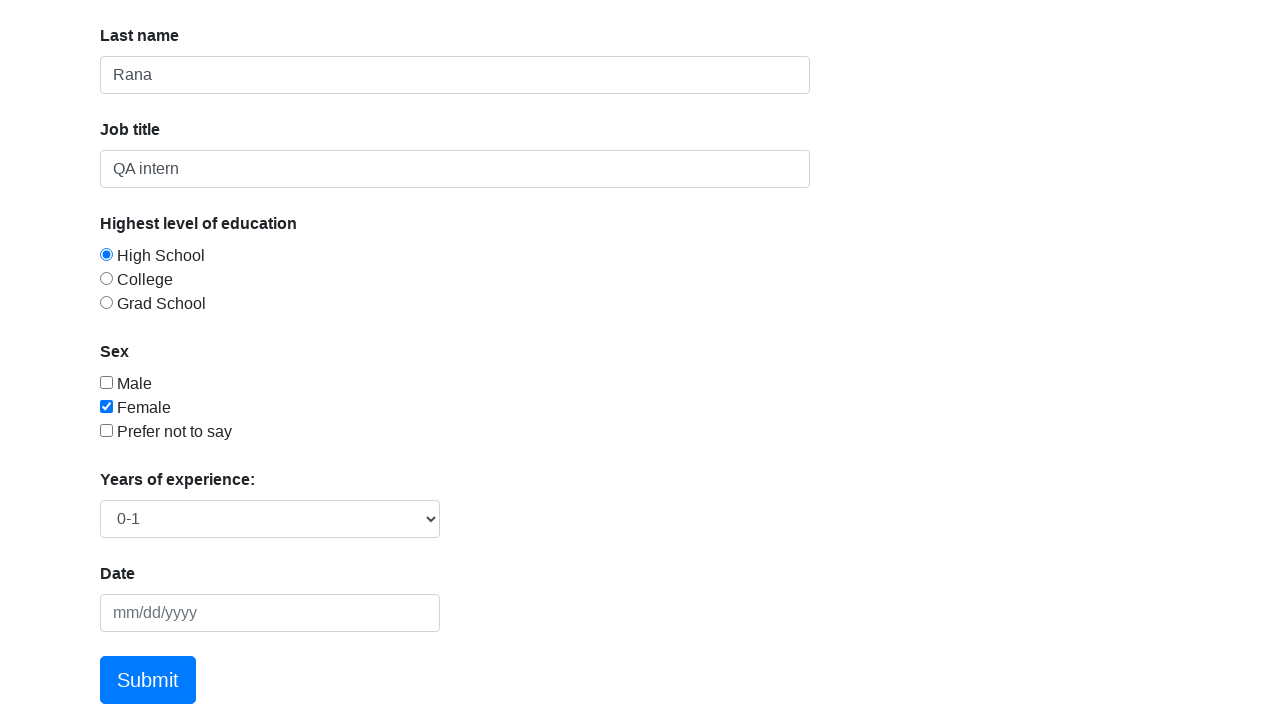

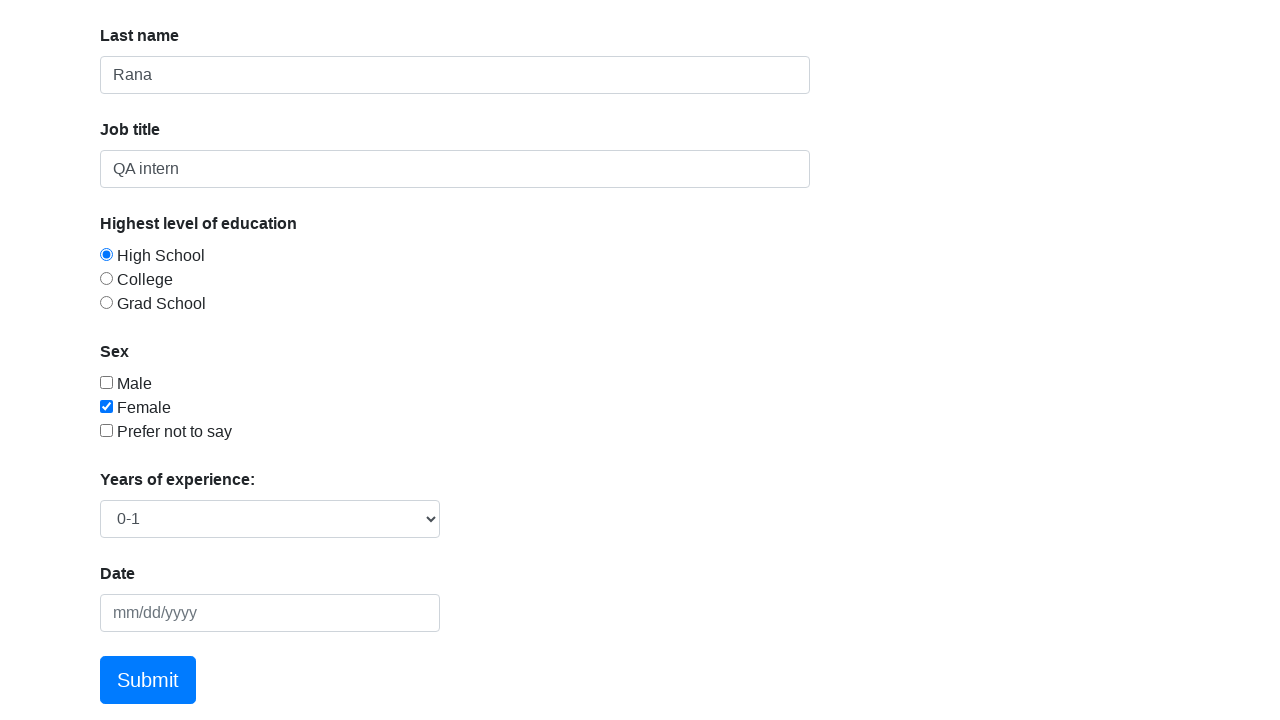